Tests selecting and deselecting elements from a grid by clicking on the third item, verifying it becomes selected, then clicking again to deselect it.

Starting URL: https://demoqa.com/selectable

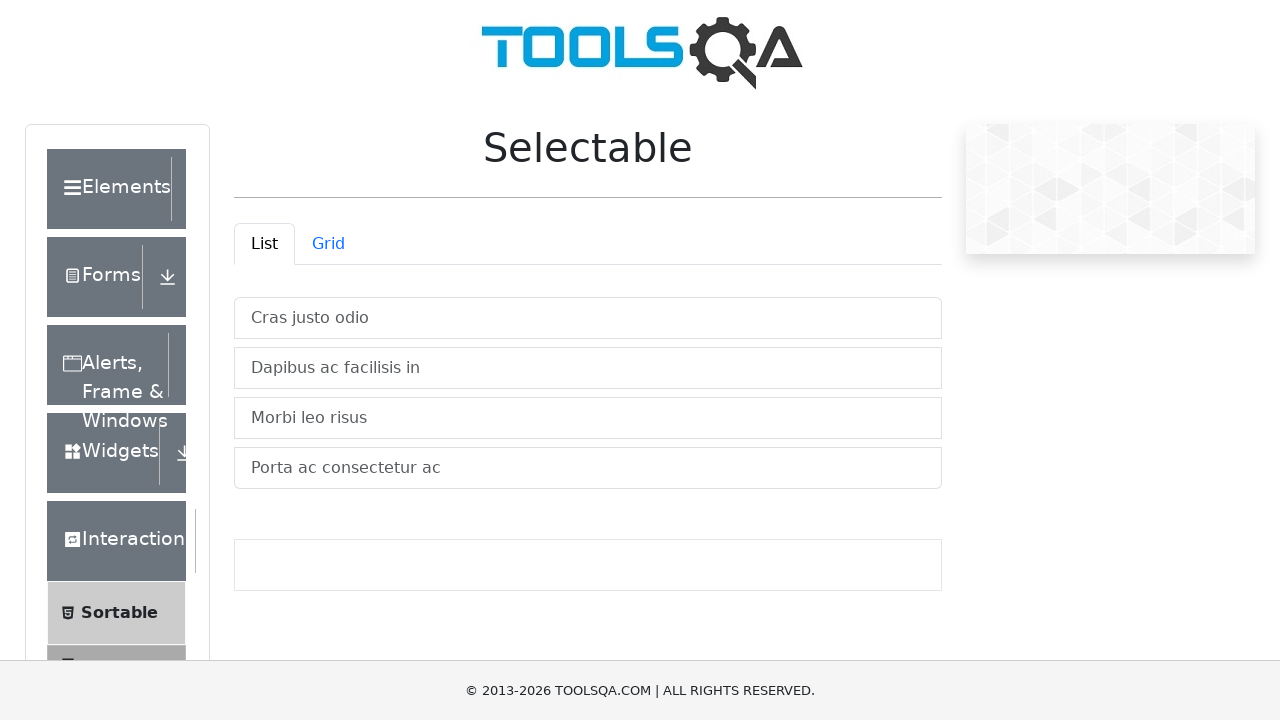

Clicked Grid tab to switch to grid view at (328, 244) on #demo-tab-grid
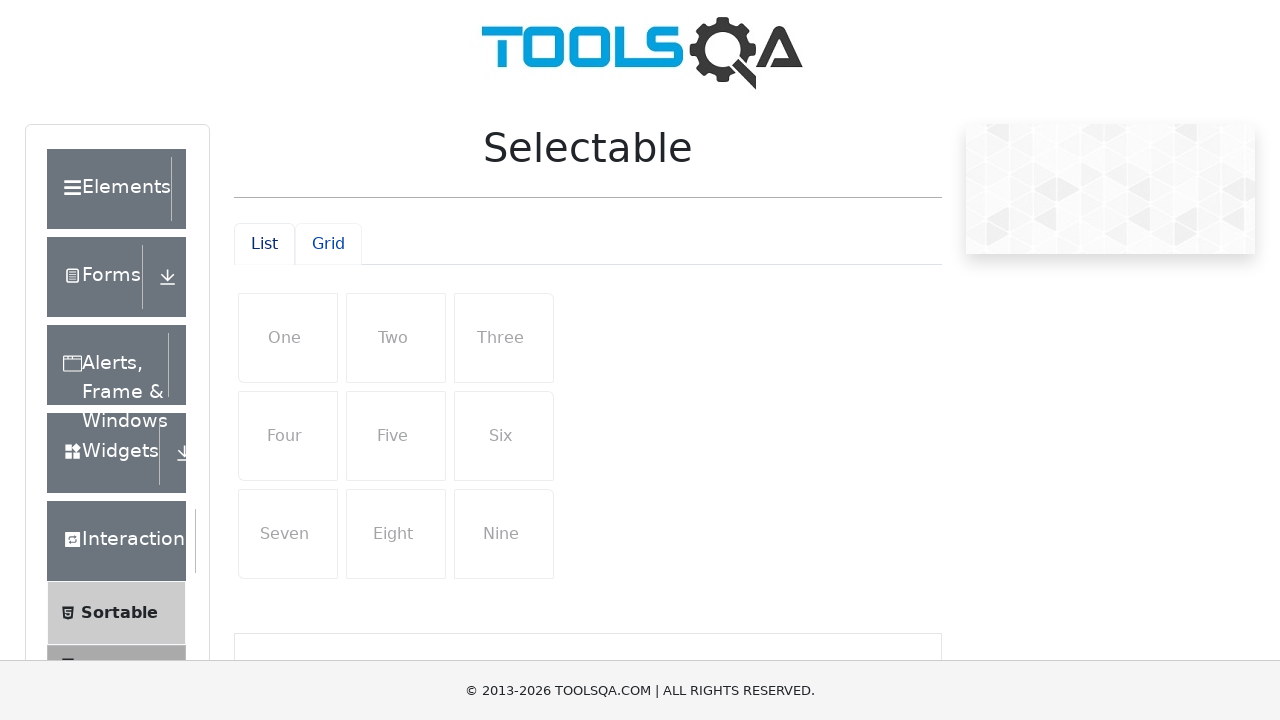

Grid items loaded and visible
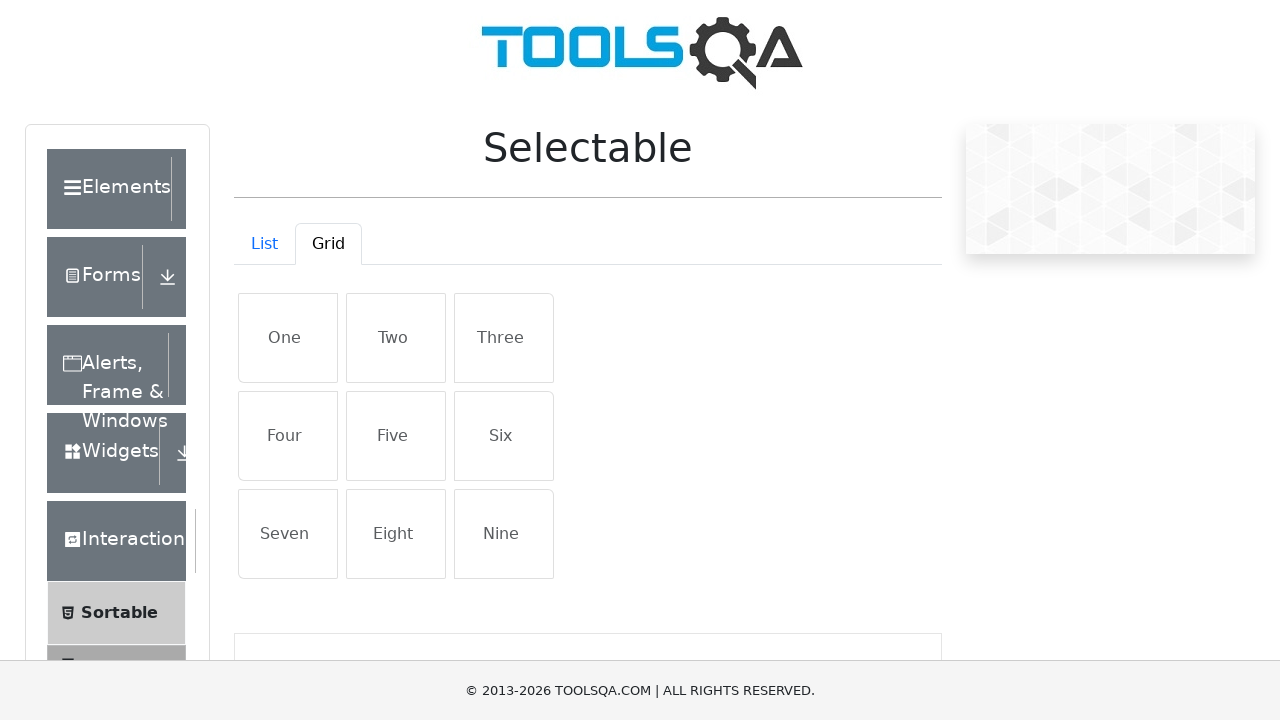

Clicked on the third grid item to select it at (504, 338) on #gridContainer .list-group-item >> nth=2
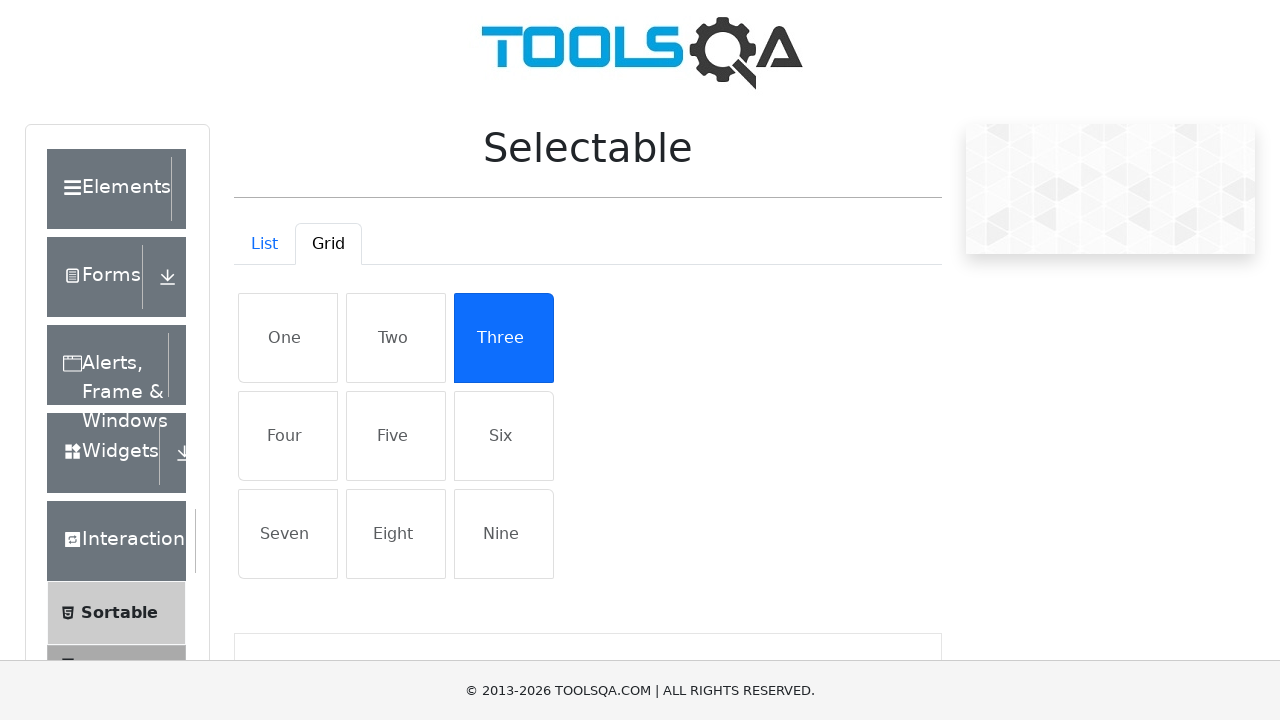

Verified third item is selected with 'active' class
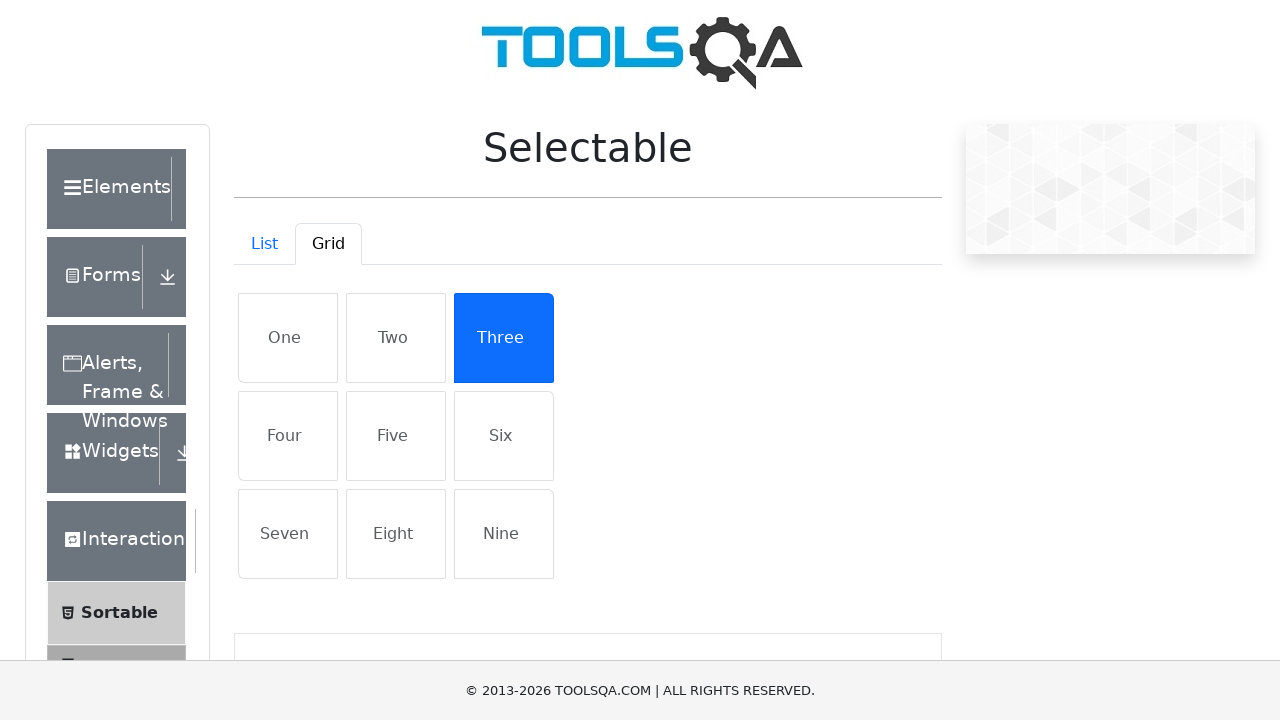

Clicked on the third item again to deselect it at (504, 338) on #gridContainer .list-group-item >> nth=2
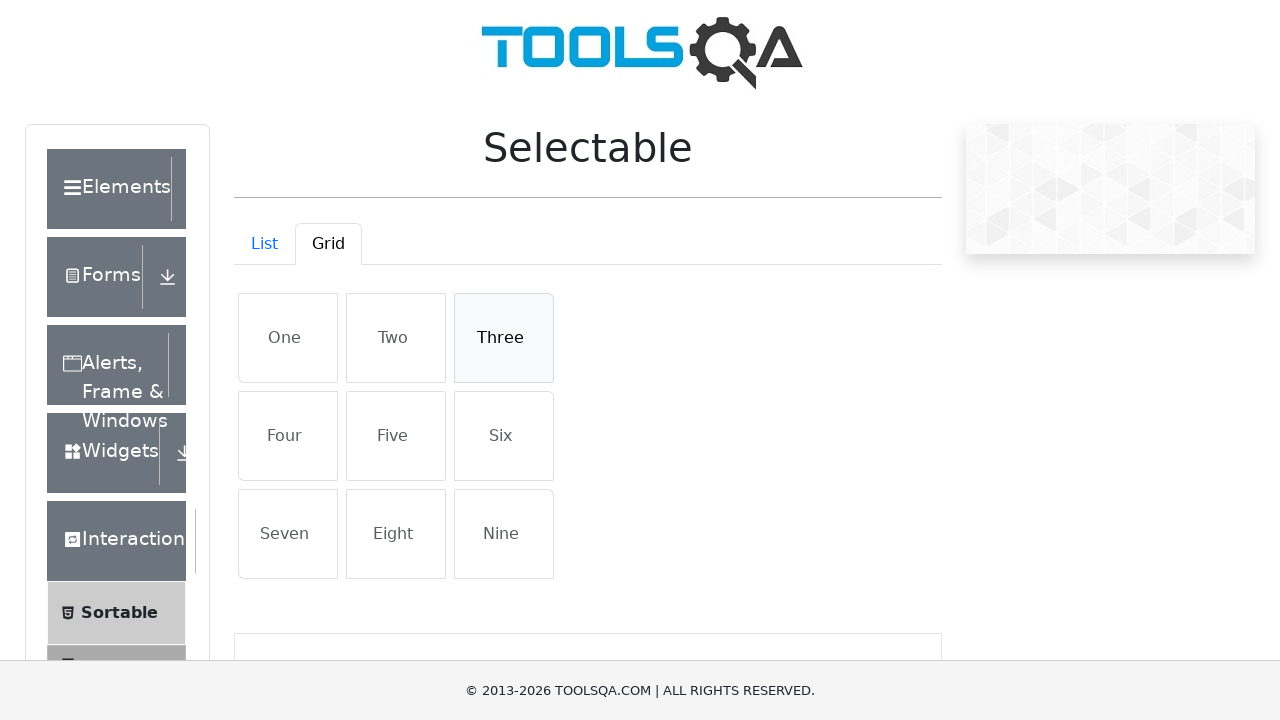

Verified third item is deselected with no 'active' class
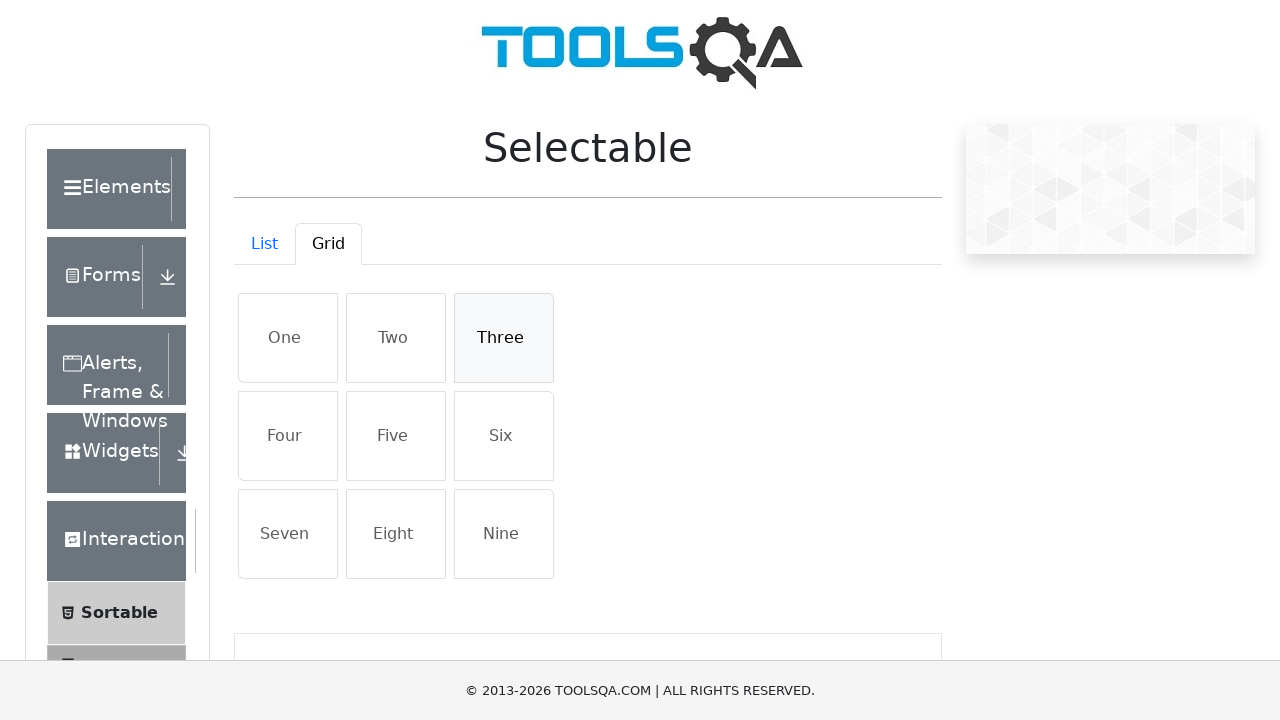

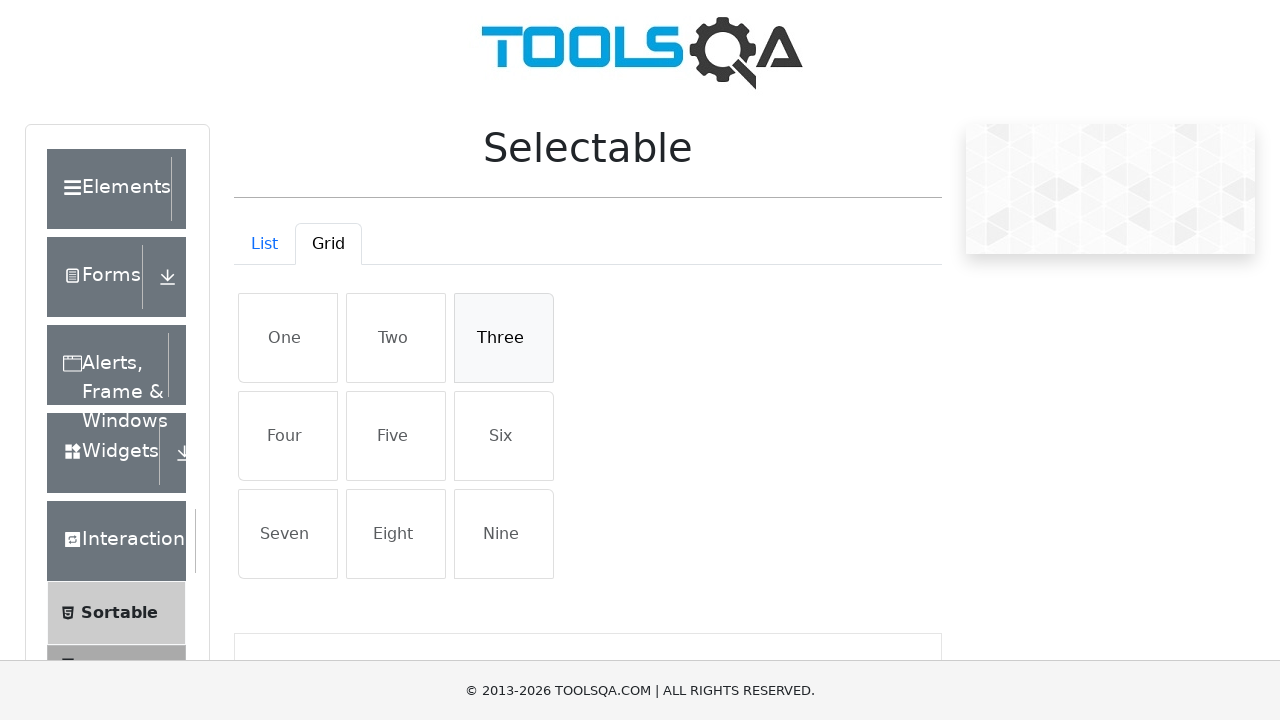